Tests entering text into a JavaScript prompt dialog by clicking the third button, verifying the prompt text, typing "Hello World", accepting it, and verifying the result shows the entered text.

Starting URL: https://the-internet.herokuapp.com/javascript_alerts

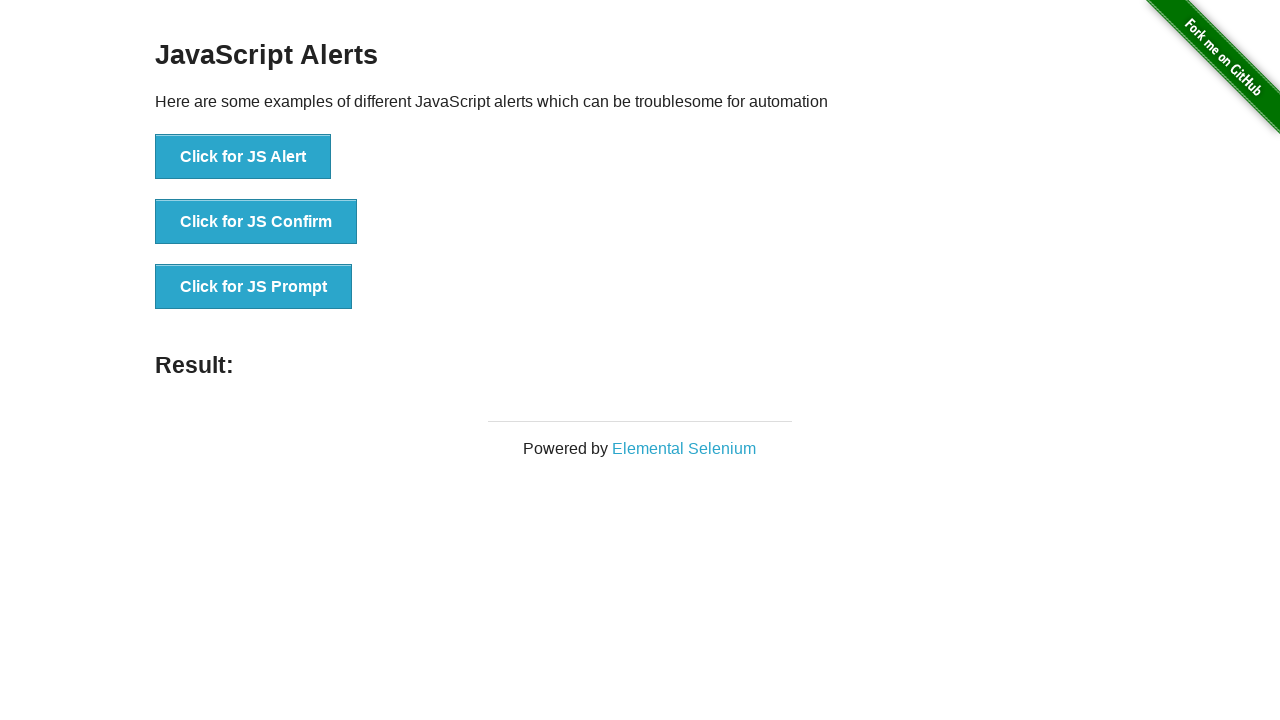

Set up dialog handler for JavaScript prompt
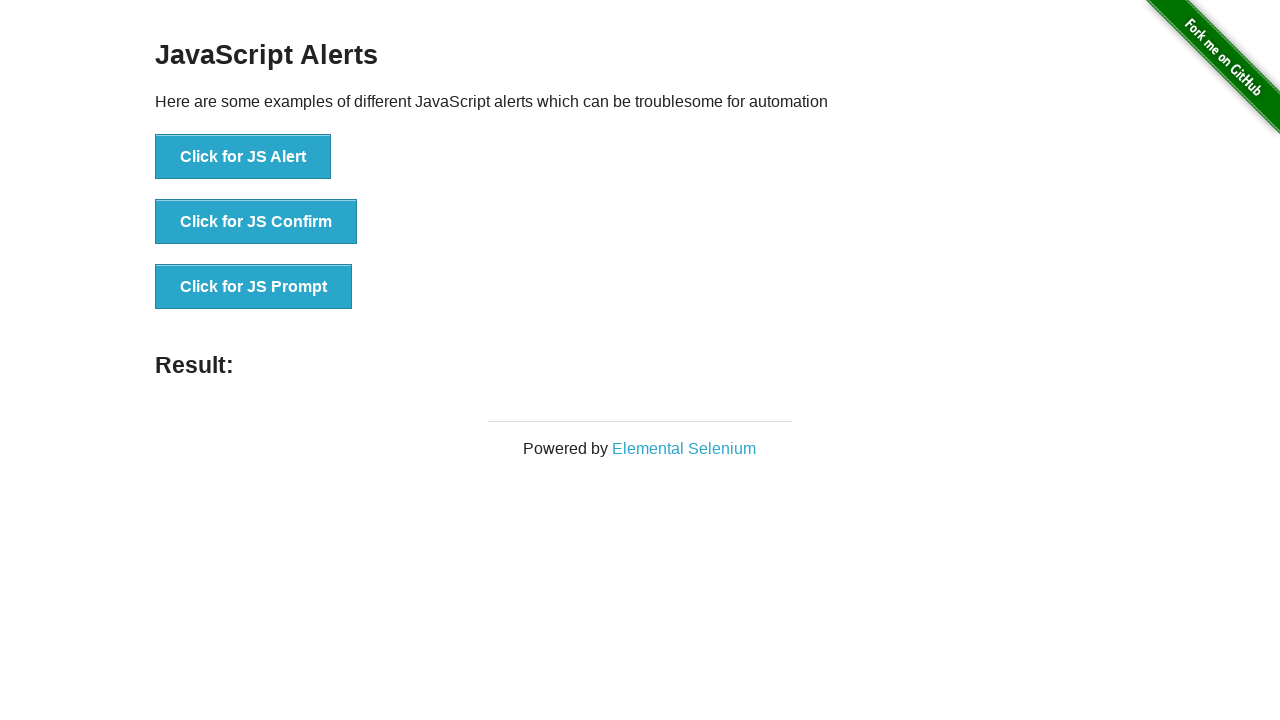

Clicked the third button to trigger JavaScript prompt dialog at (254, 287) on (//button)[3]
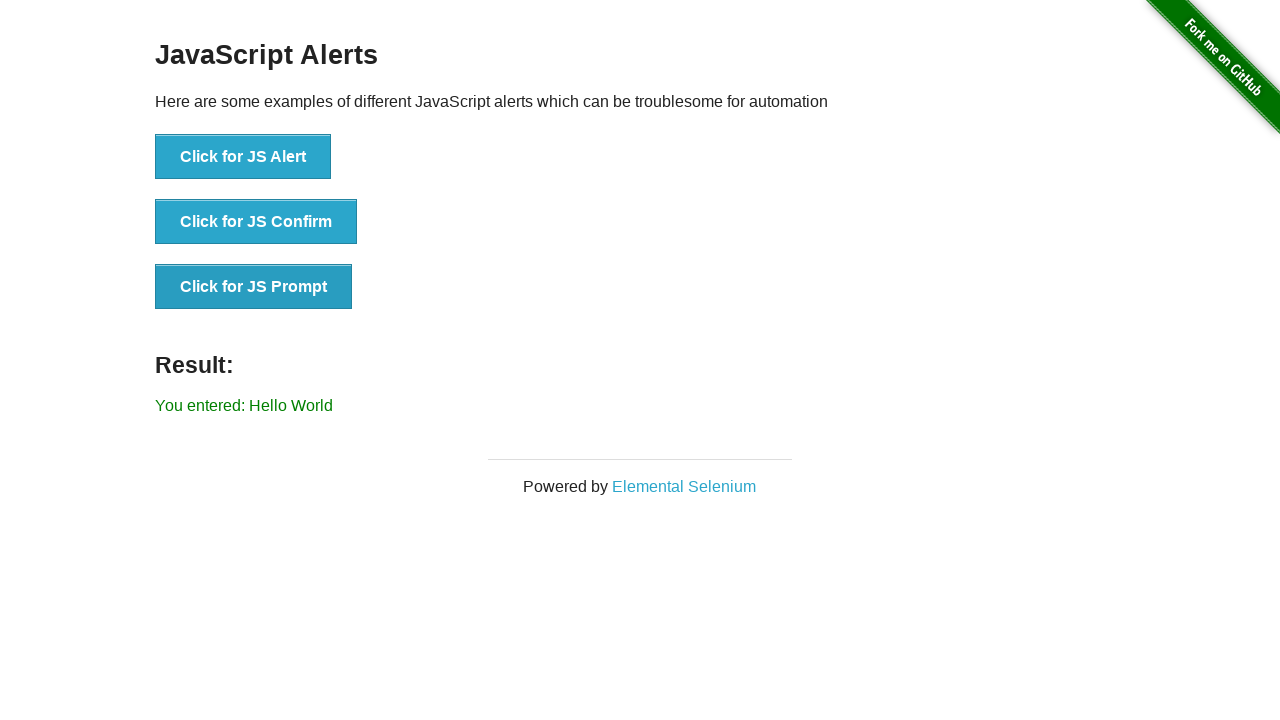

Waited for result element to appear
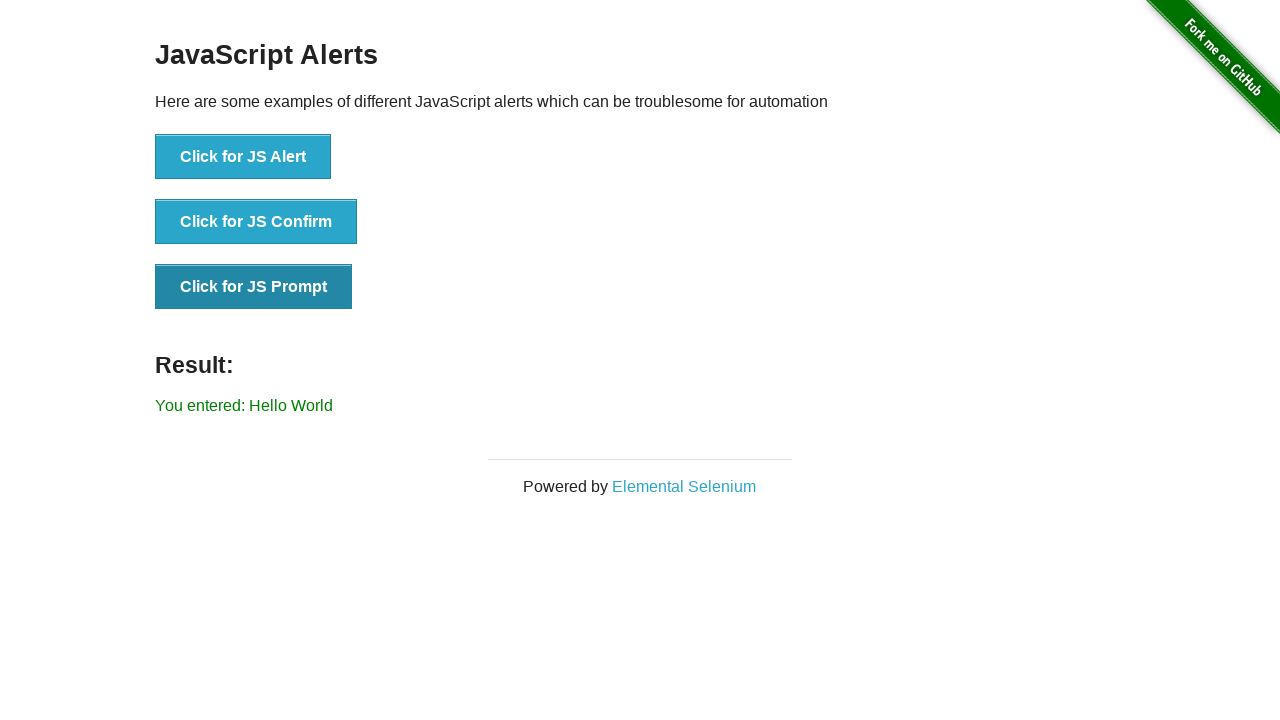

Retrieved result text from #result element
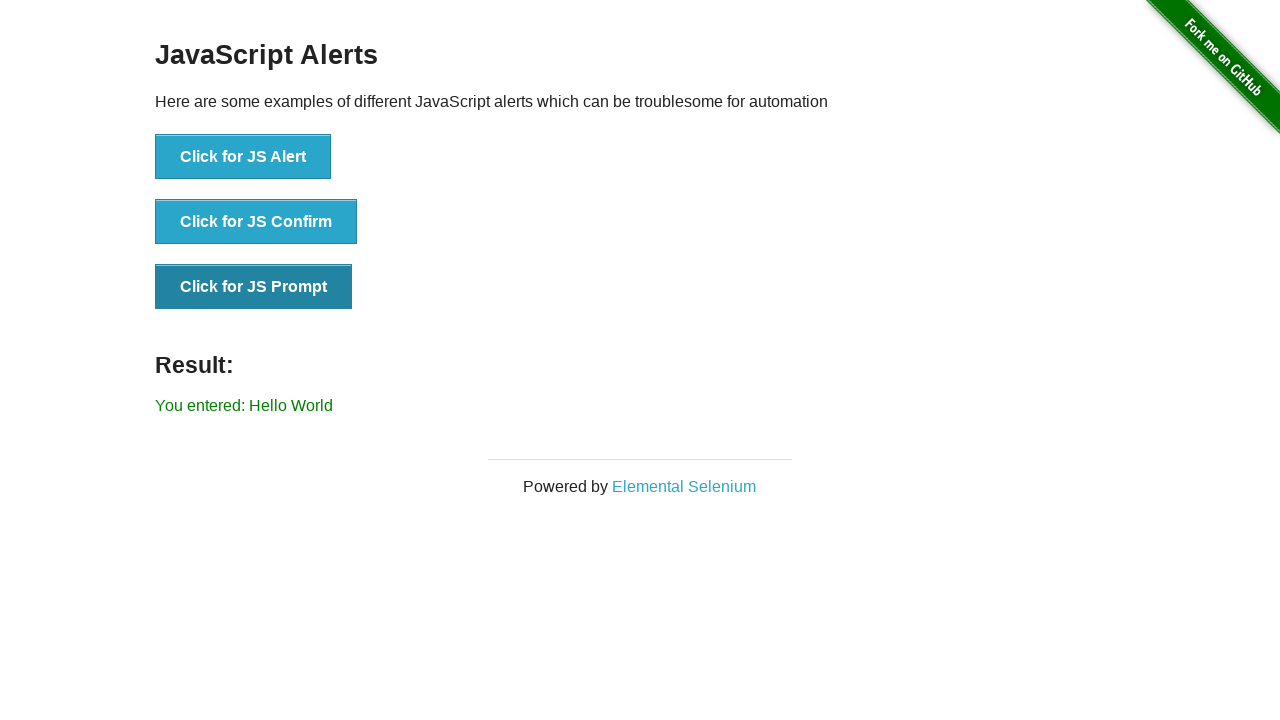

Verified that entered text 'Hello World' appears in result
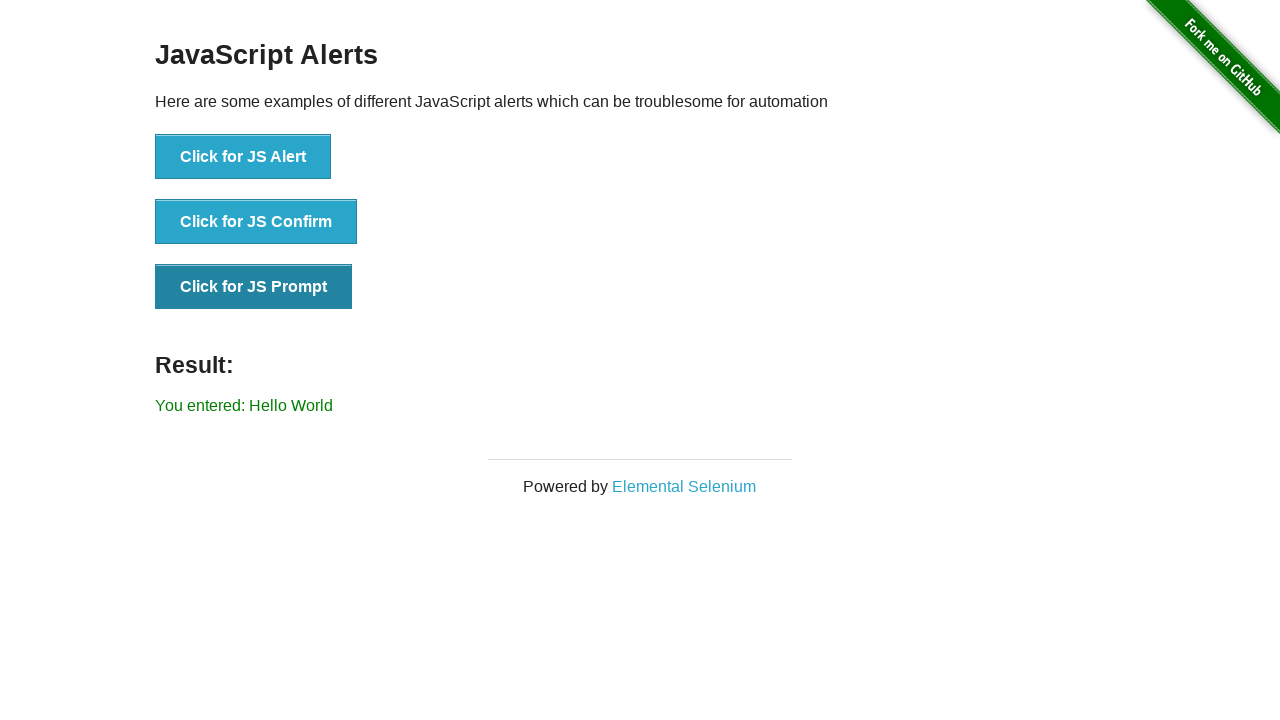

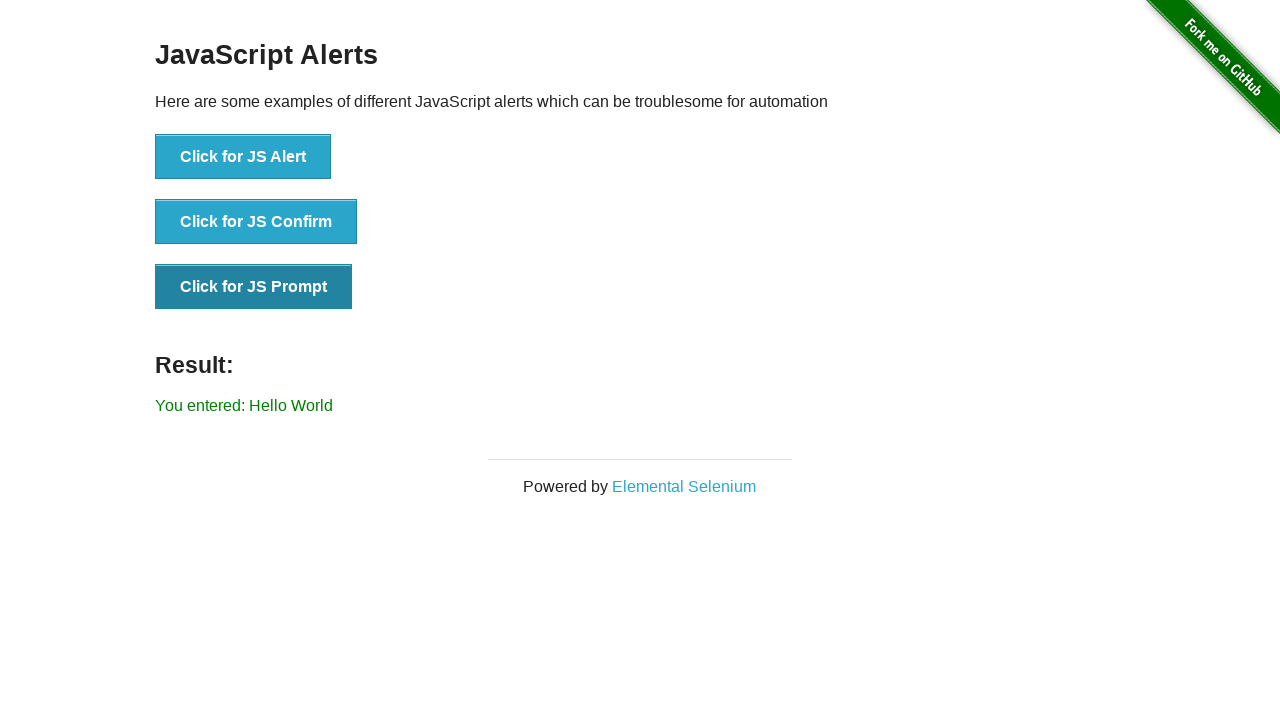